Tests jQuery UI draggable functionality by clicking on the Draggable menu item, switching to iframe, and performing a drag operation on the draggable element

Starting URL: https://jqueryui.com/

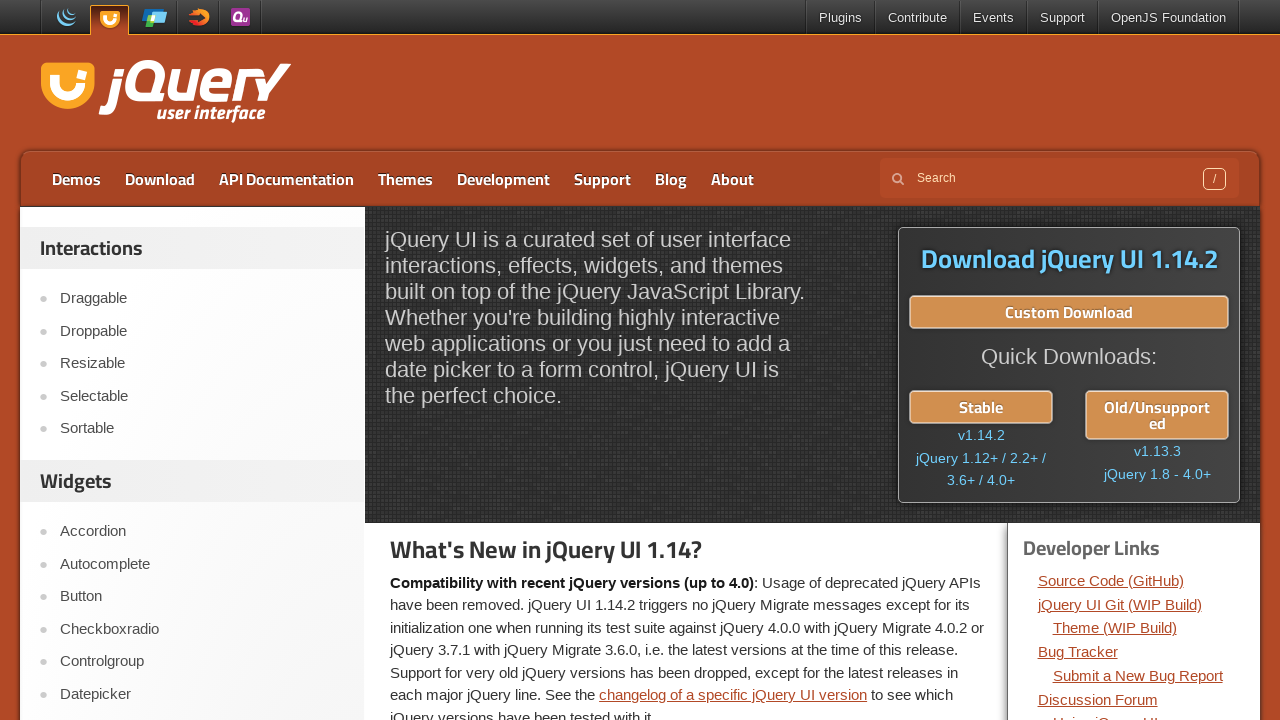

Clicked on Draggable menu item at (202, 299) on xpath=//a[text()='Draggable']
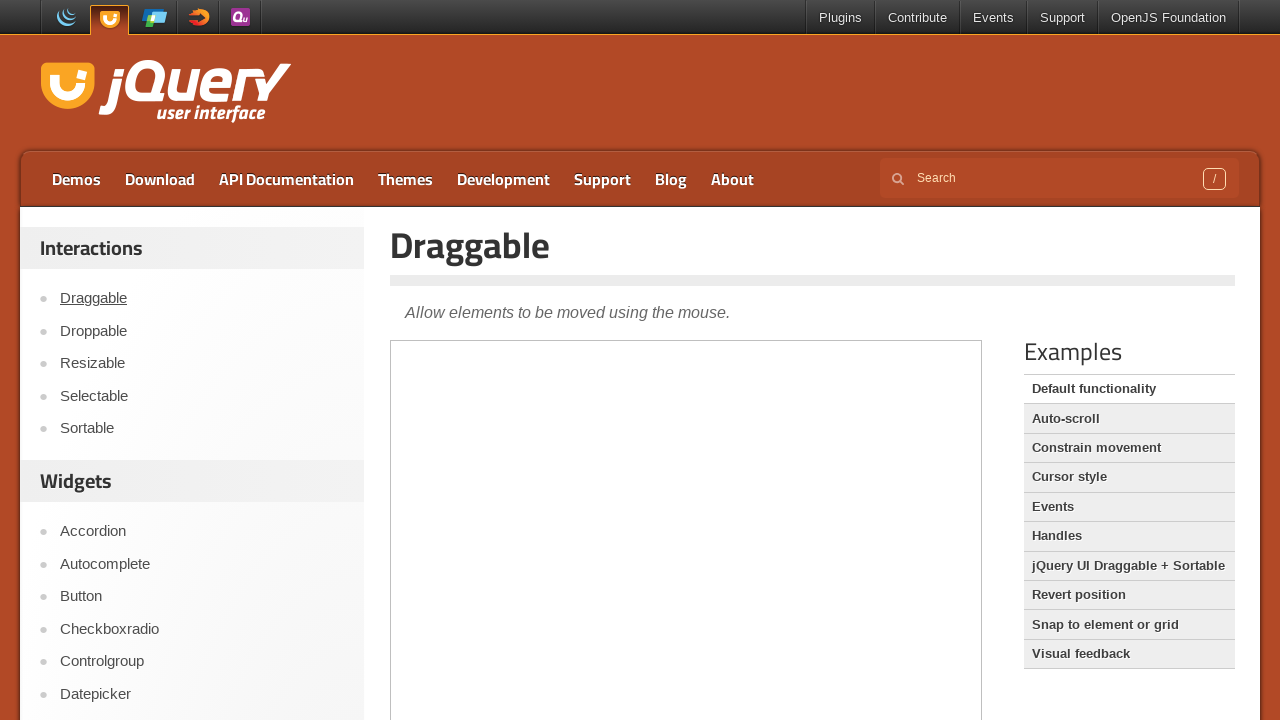

Located iframe containing draggable demo
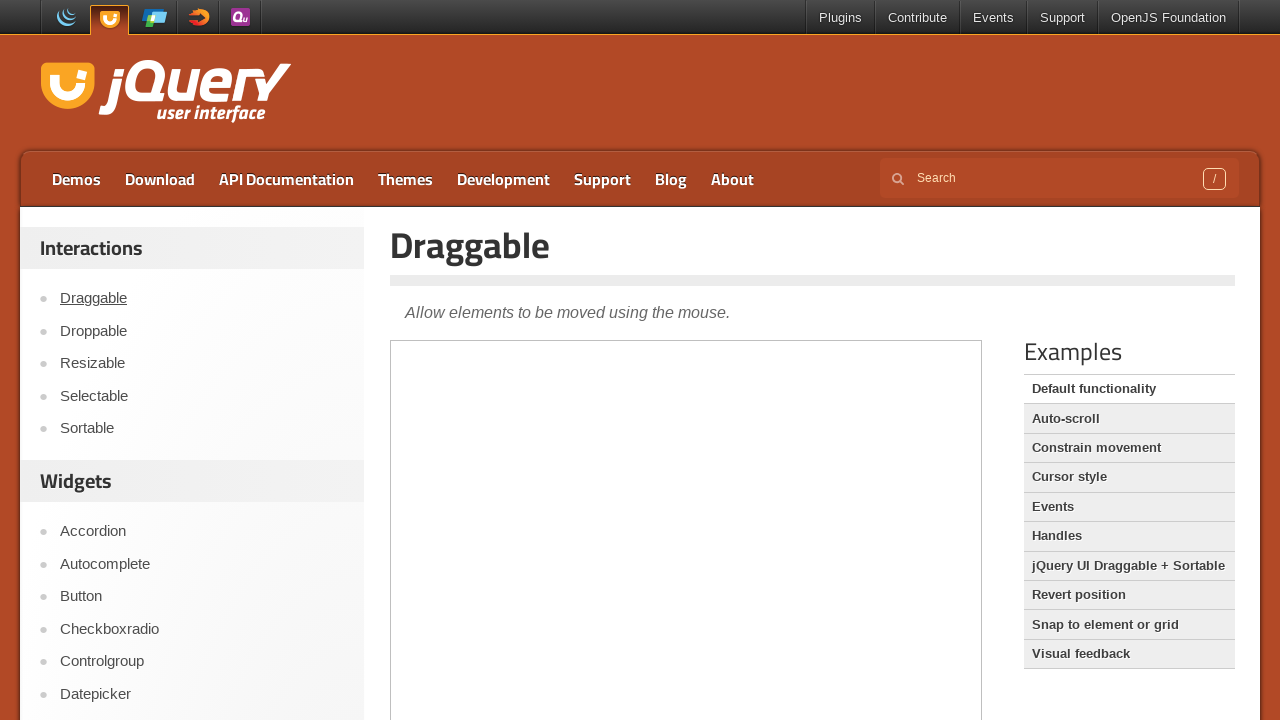

Located draggable element within iframe
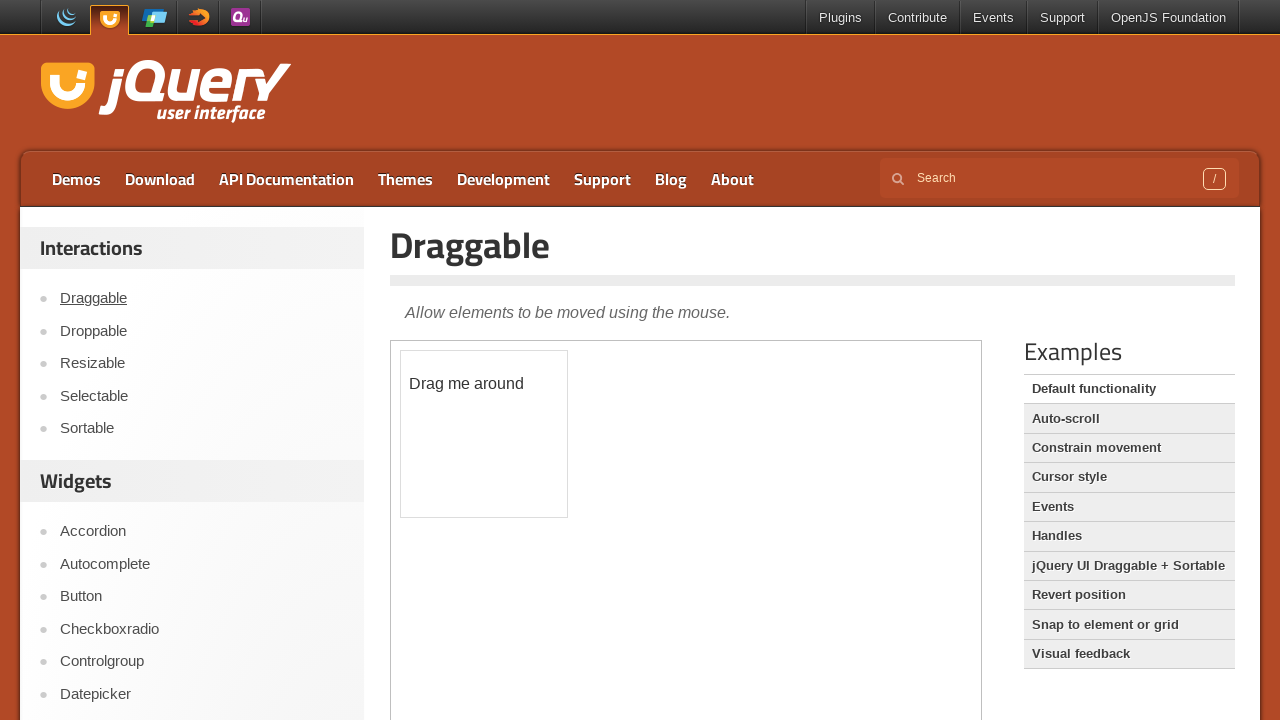

Dragged element 120px in x and y directions at (521, 471)
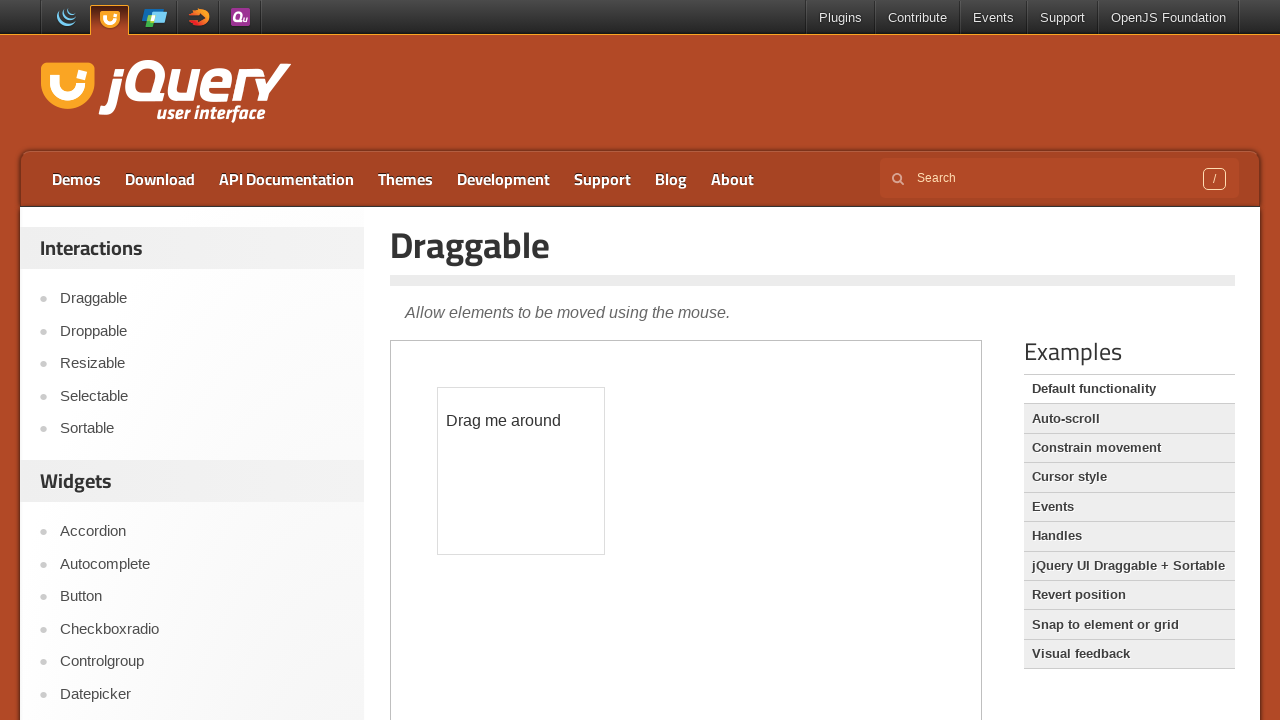

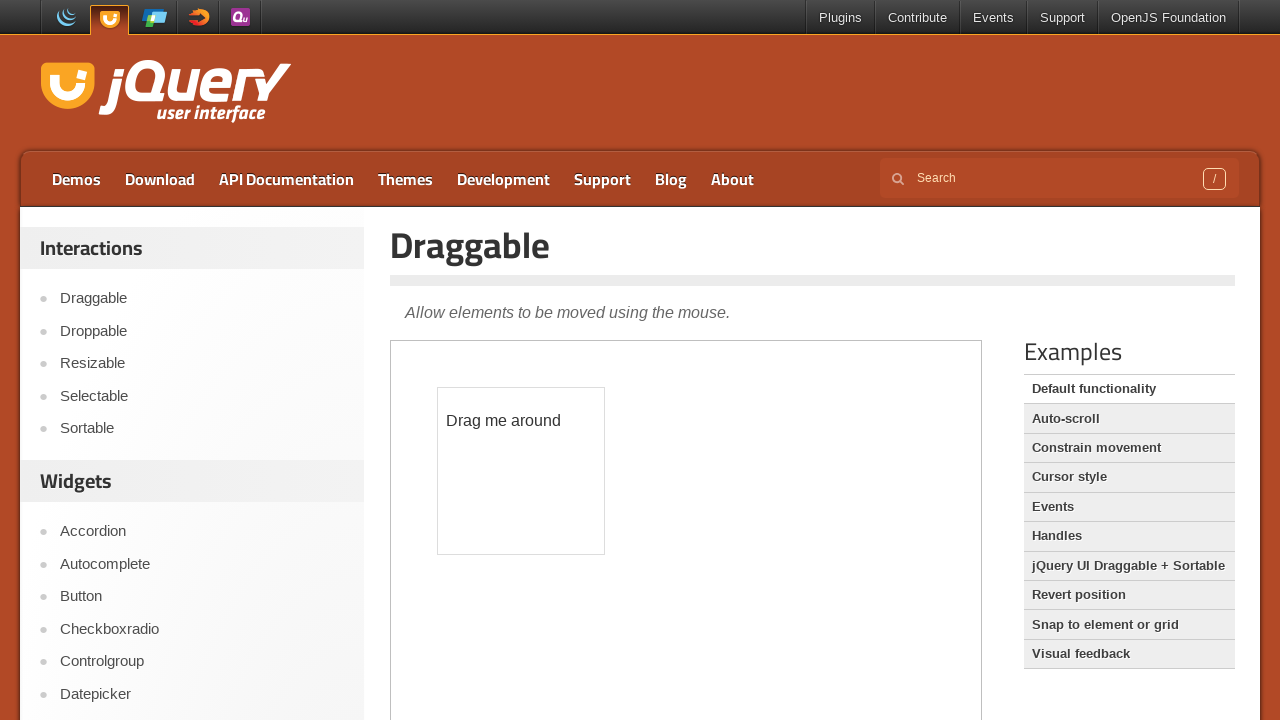